Tests that a todo item is removed when edited to an empty string

Starting URL: https://demo.playwright.dev/todomvc

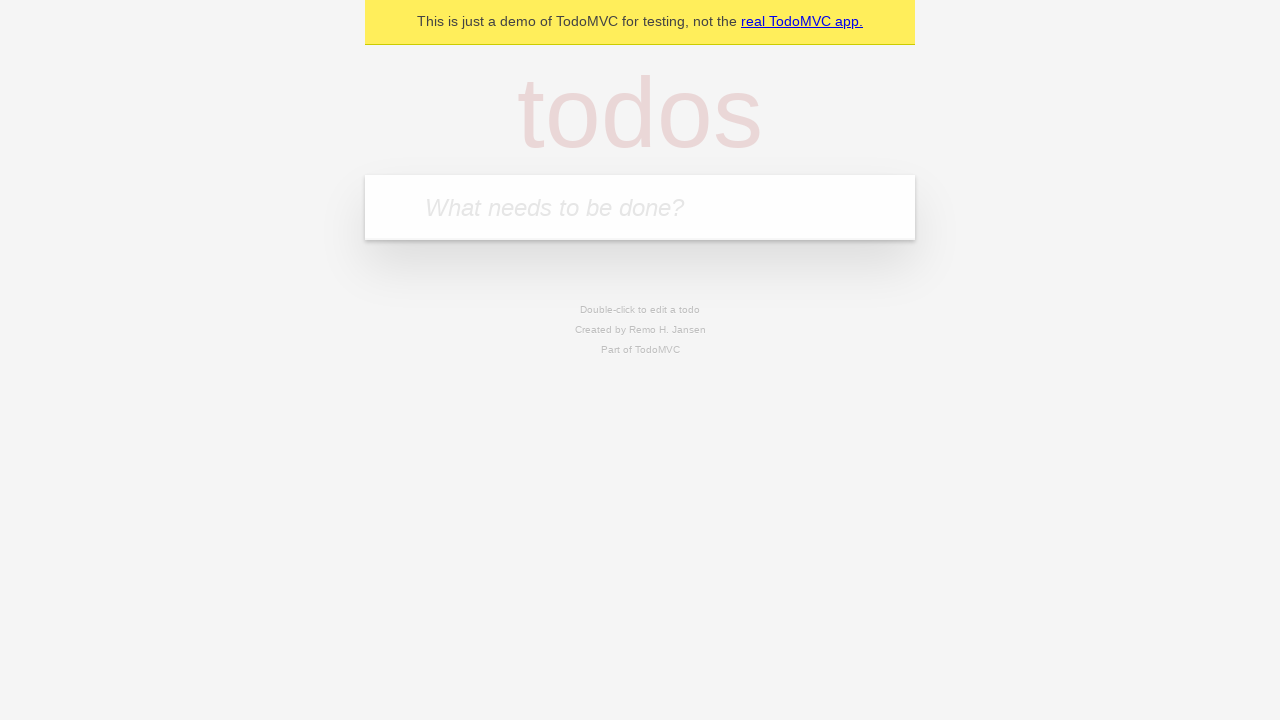

Filled first todo input with 'buy some cheese' on internal:attr=[placeholder="What needs to be done?"i]
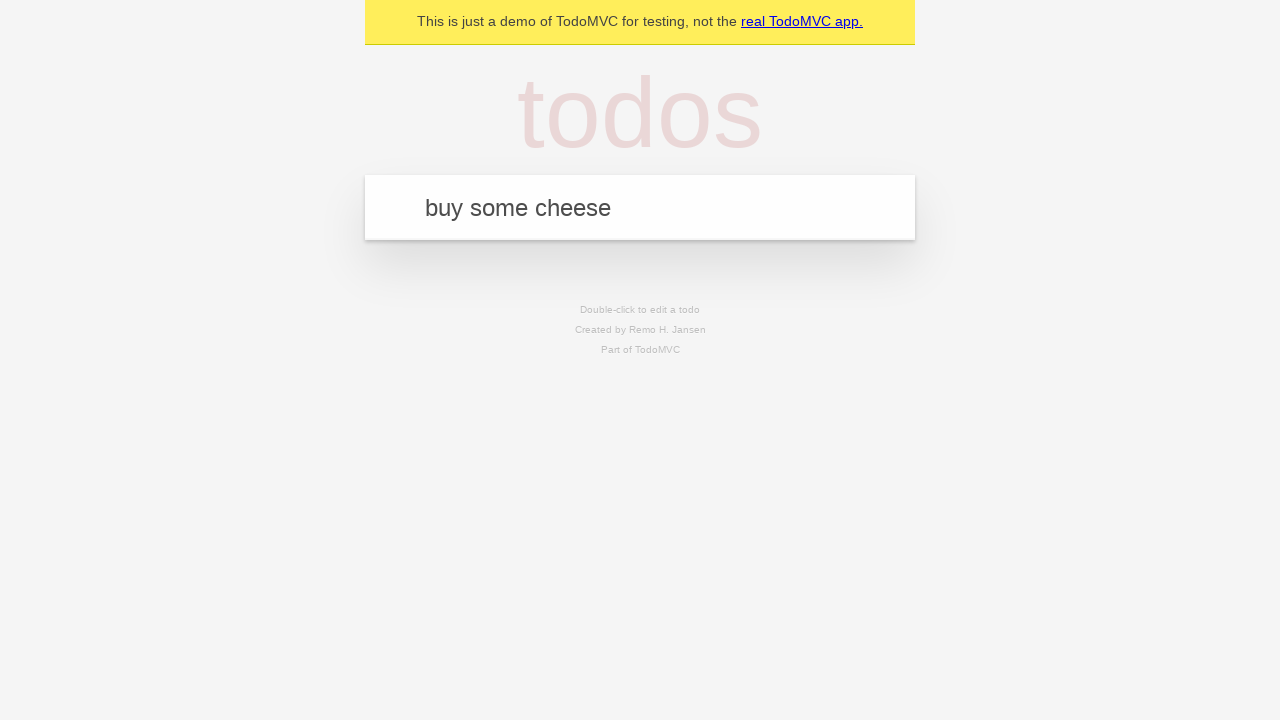

Pressed Enter to create first todo on internal:attr=[placeholder="What needs to be done?"i]
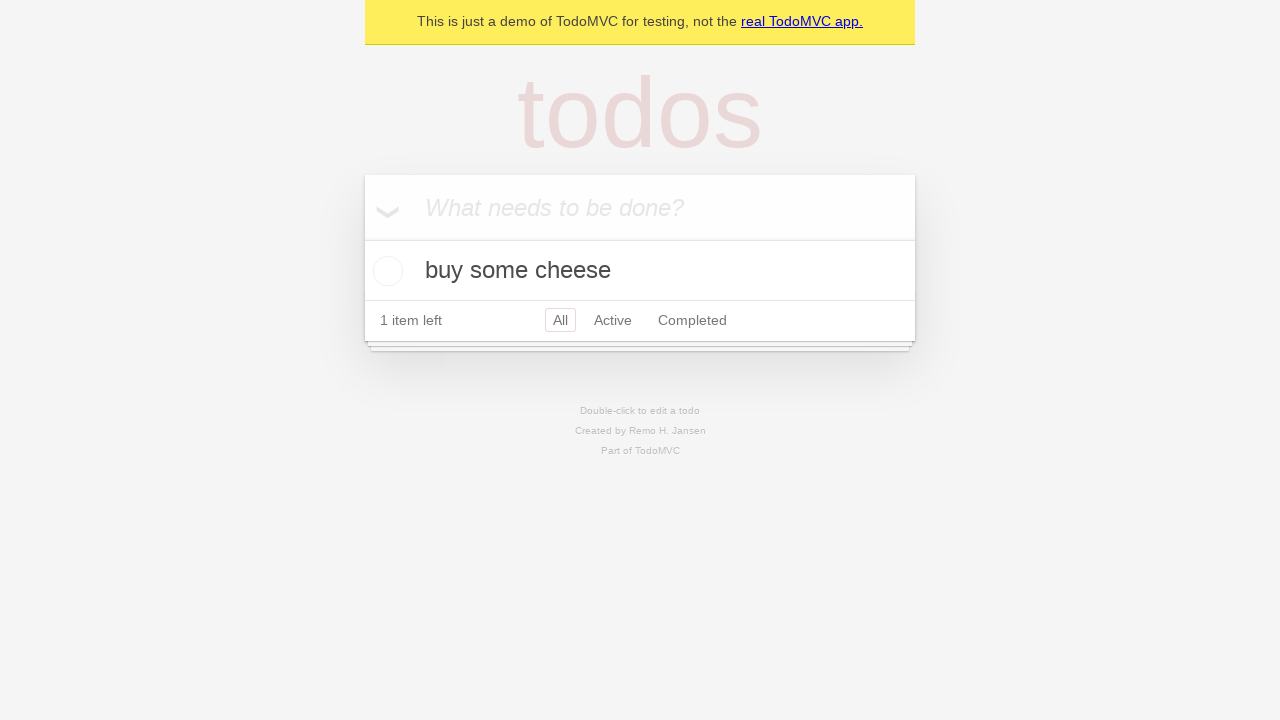

Filled second todo input with 'feed the cat' on internal:attr=[placeholder="What needs to be done?"i]
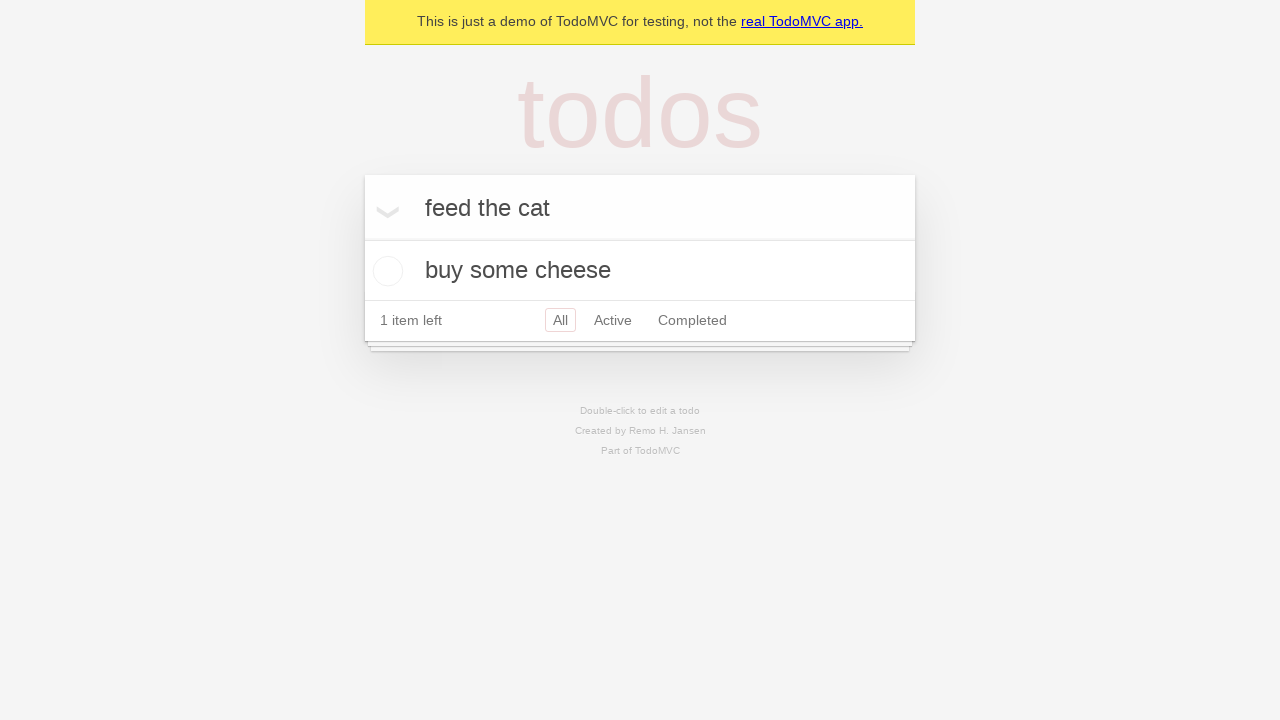

Pressed Enter to create second todo on internal:attr=[placeholder="What needs to be done?"i]
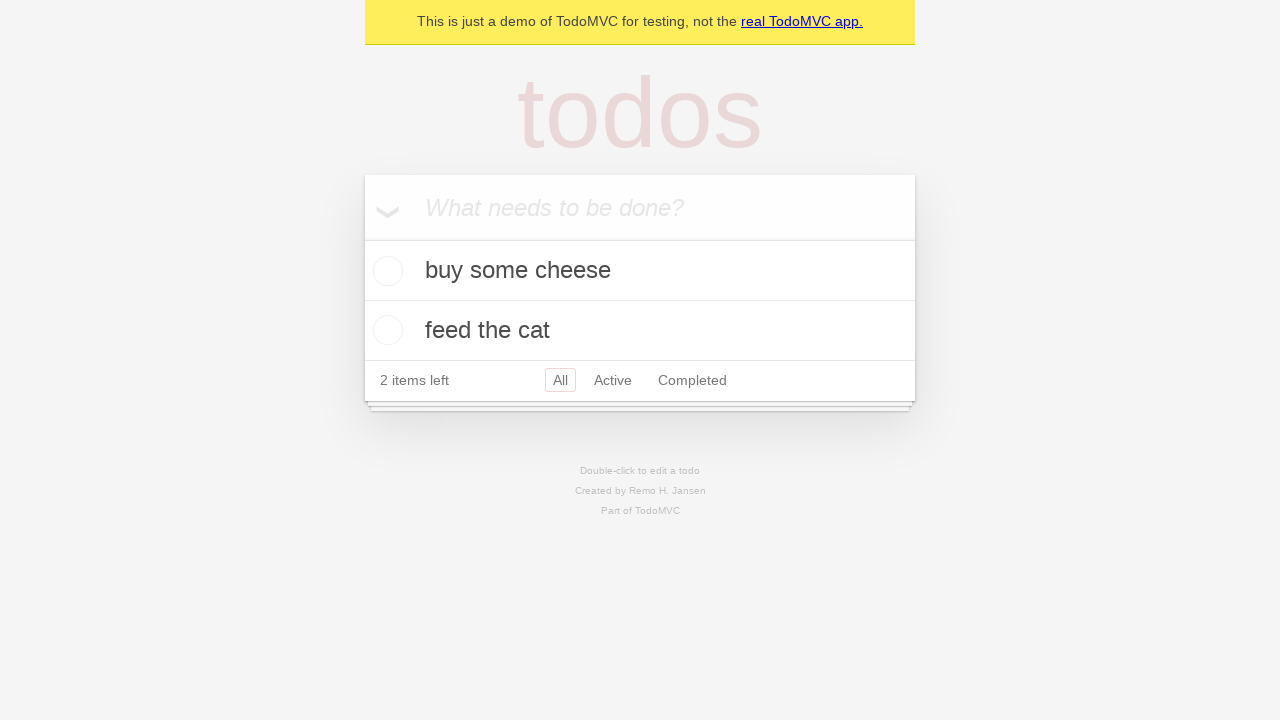

Filled third todo input with 'book a doctors appointment' on internal:attr=[placeholder="What needs to be done?"i]
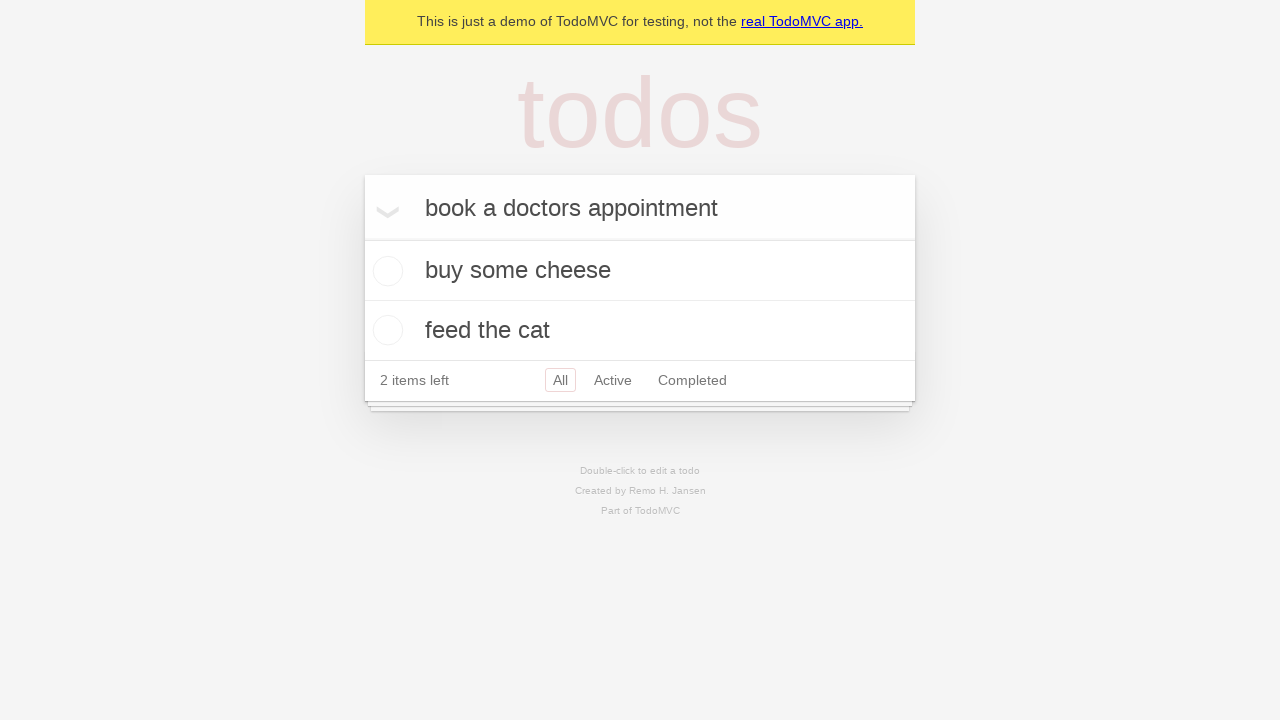

Pressed Enter to create third todo on internal:attr=[placeholder="What needs to be done?"i]
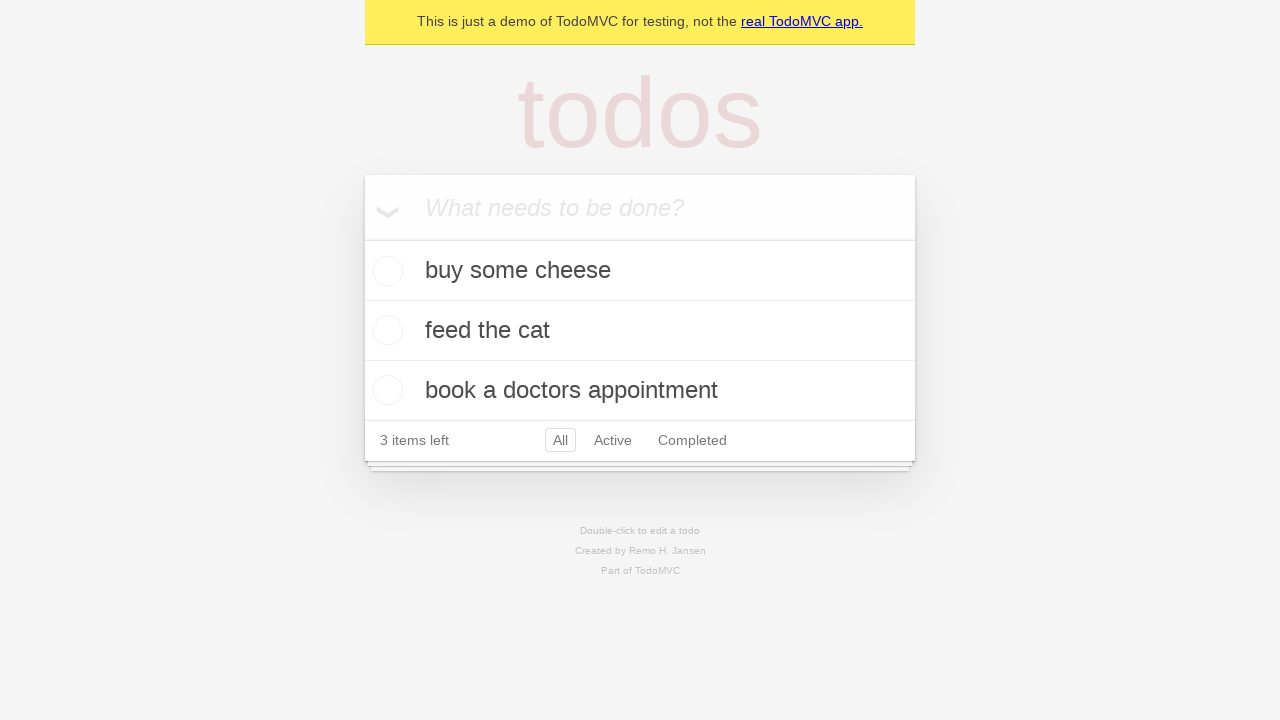

Waited for all three todo items to be created
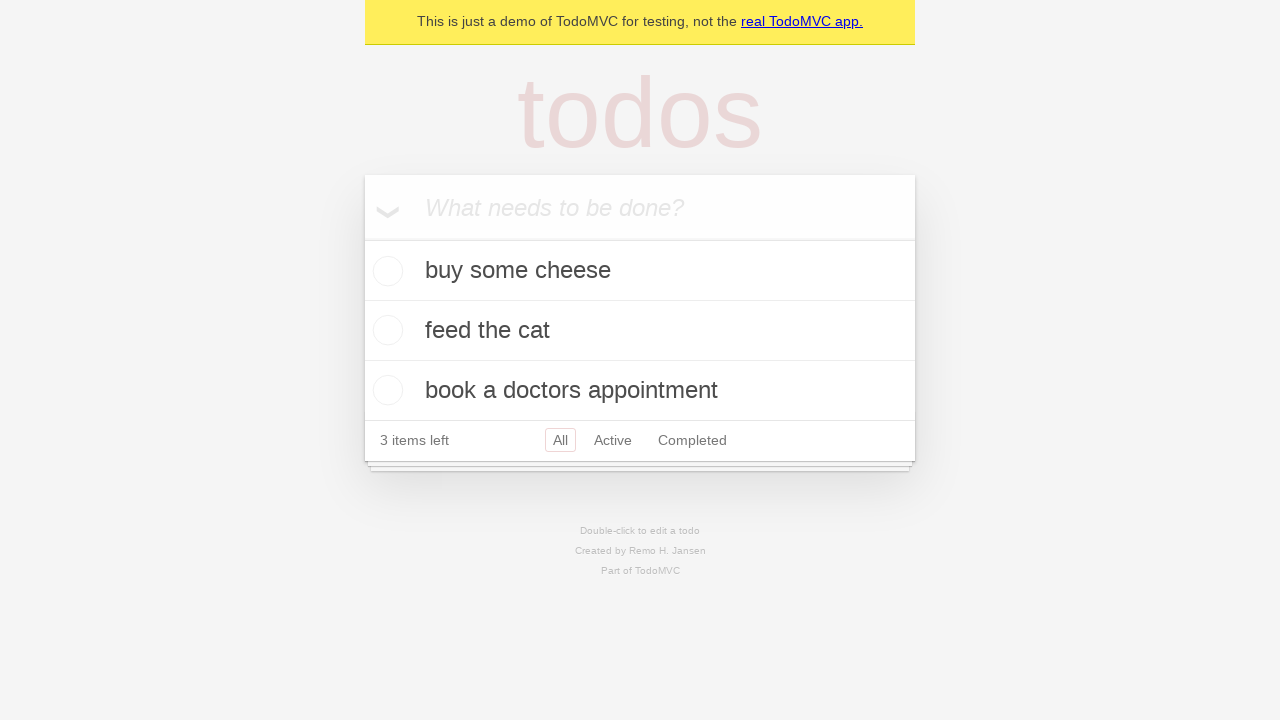

Double-clicked on second todo item to enter edit mode at (640, 331) on [data-testid='todo-item'] >> nth=1
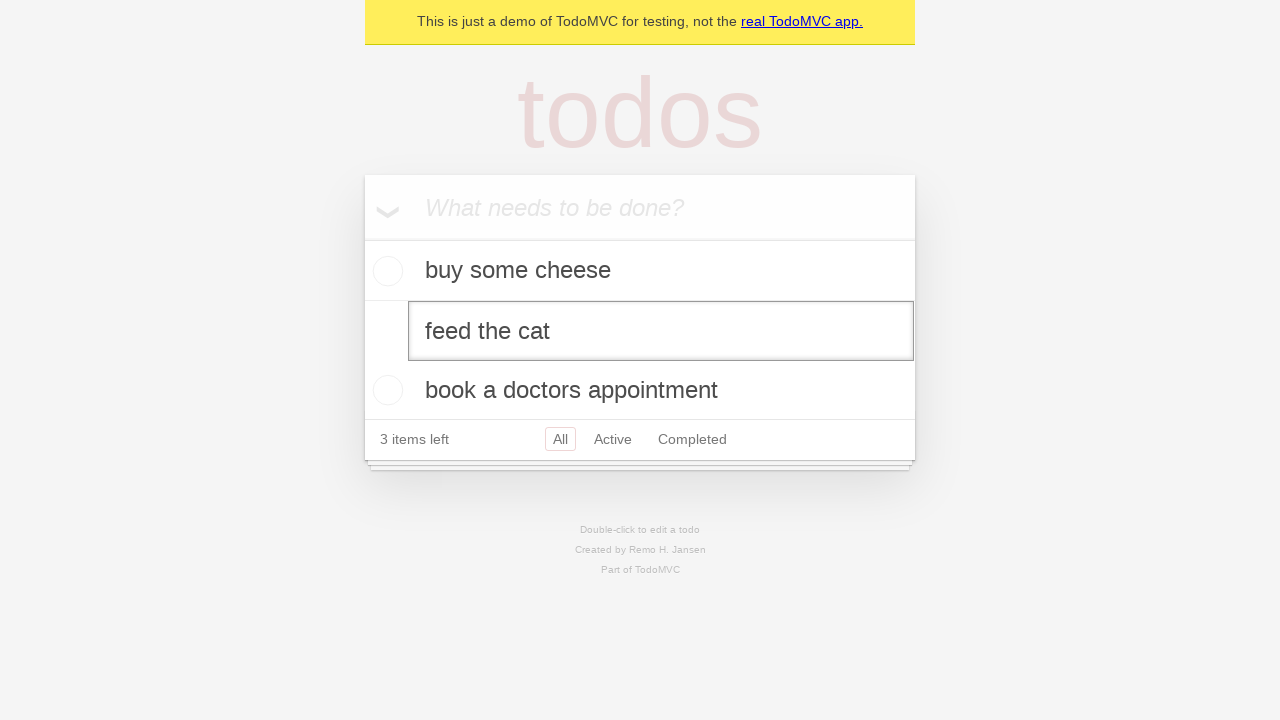

Cleared the text in the edit field of second todo on [data-testid='todo-item'] >> nth=1 >> internal:role=textbox[name="Edit"i]
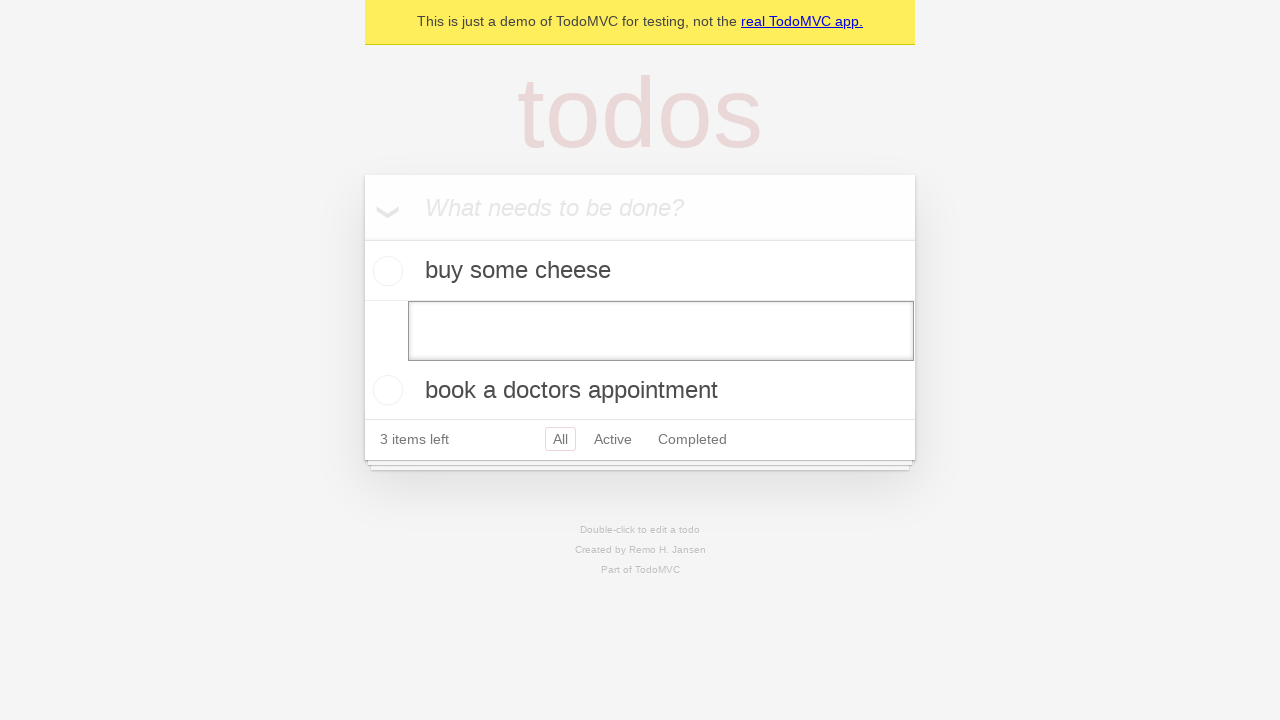

Pressed Enter to confirm edit with empty string, removing the todo item on [data-testid='todo-item'] >> nth=1 >> internal:role=textbox[name="Edit"i]
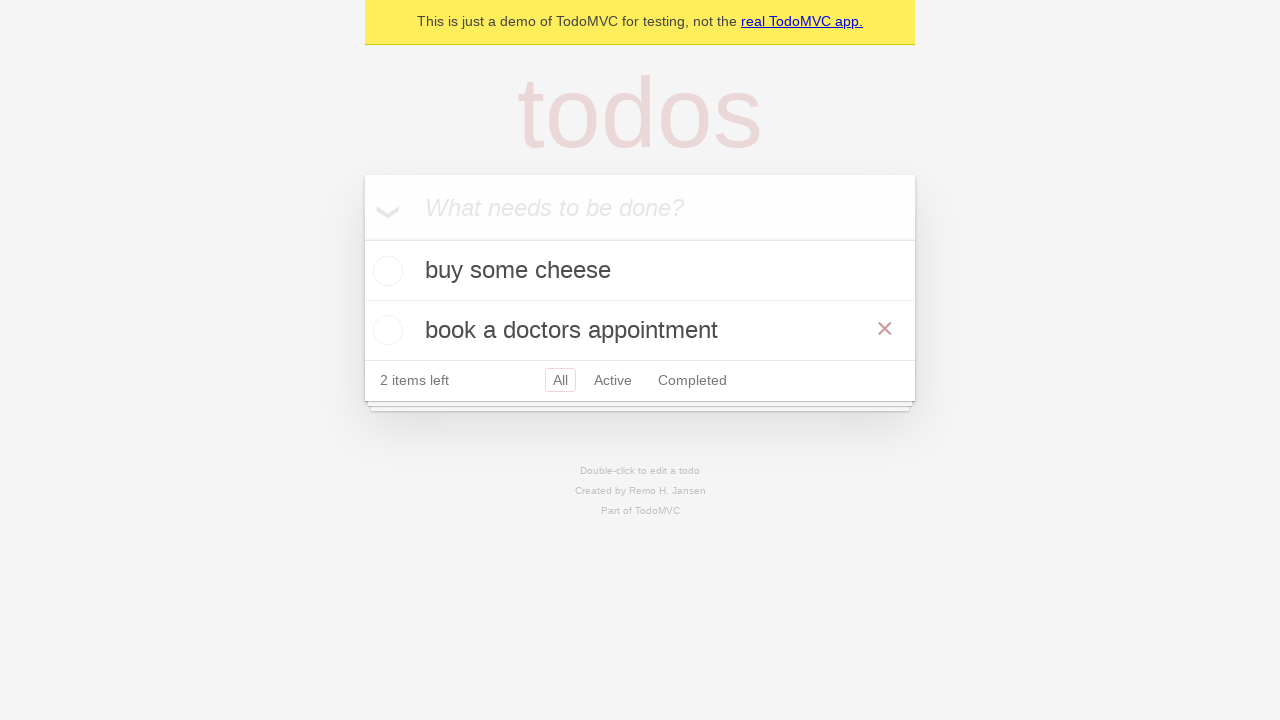

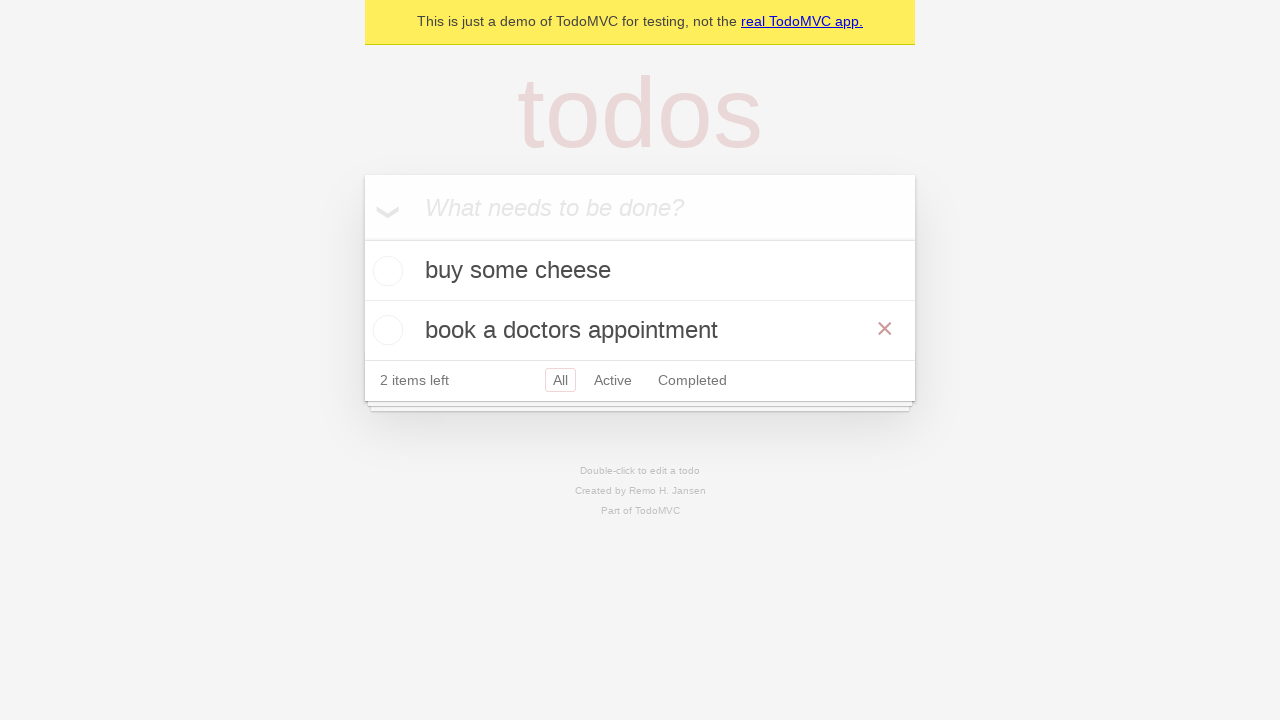